Tests JavaScript prompt alert functionality by navigating to the alerts section, triggering a prompt alert, entering text into it, and accepting the alert.

Starting URL: https://demo.automationtesting.in/Alerts.html

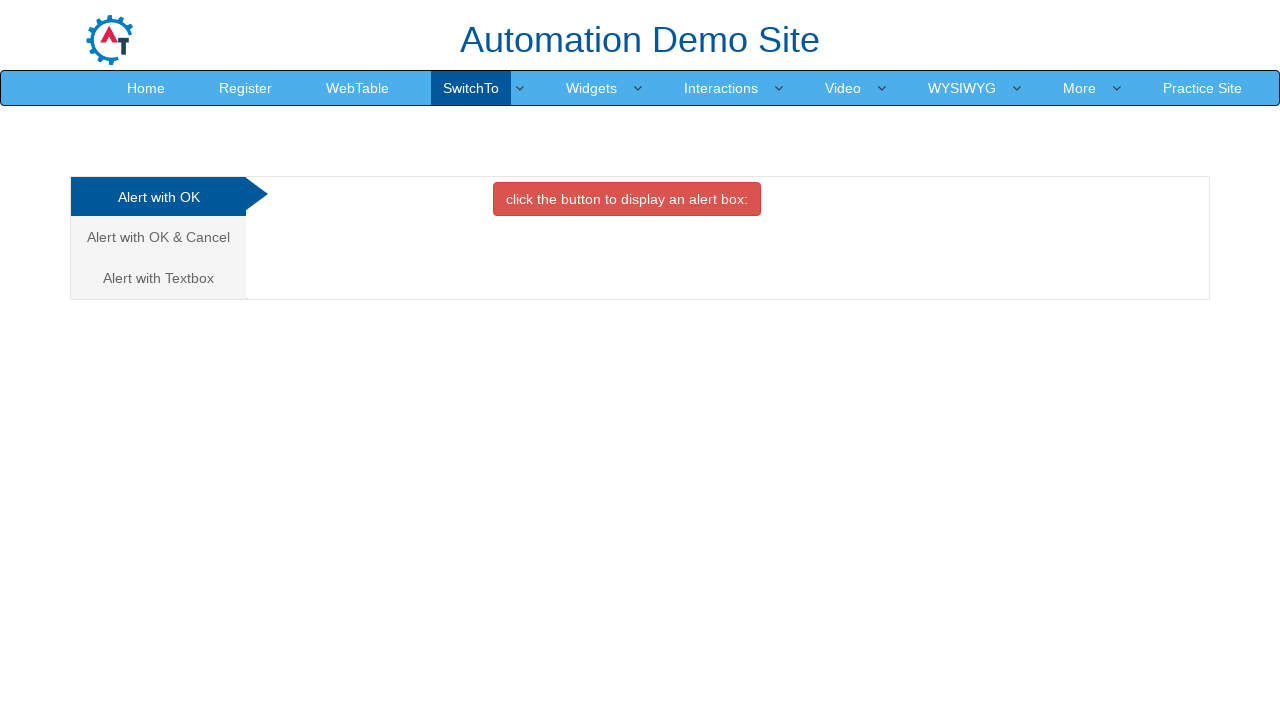

Clicked on the prompt alert tab (third tab) at (158, 278) on xpath=/html/body/div[1]/div/div/div/div[1]/ul/li[3]/a
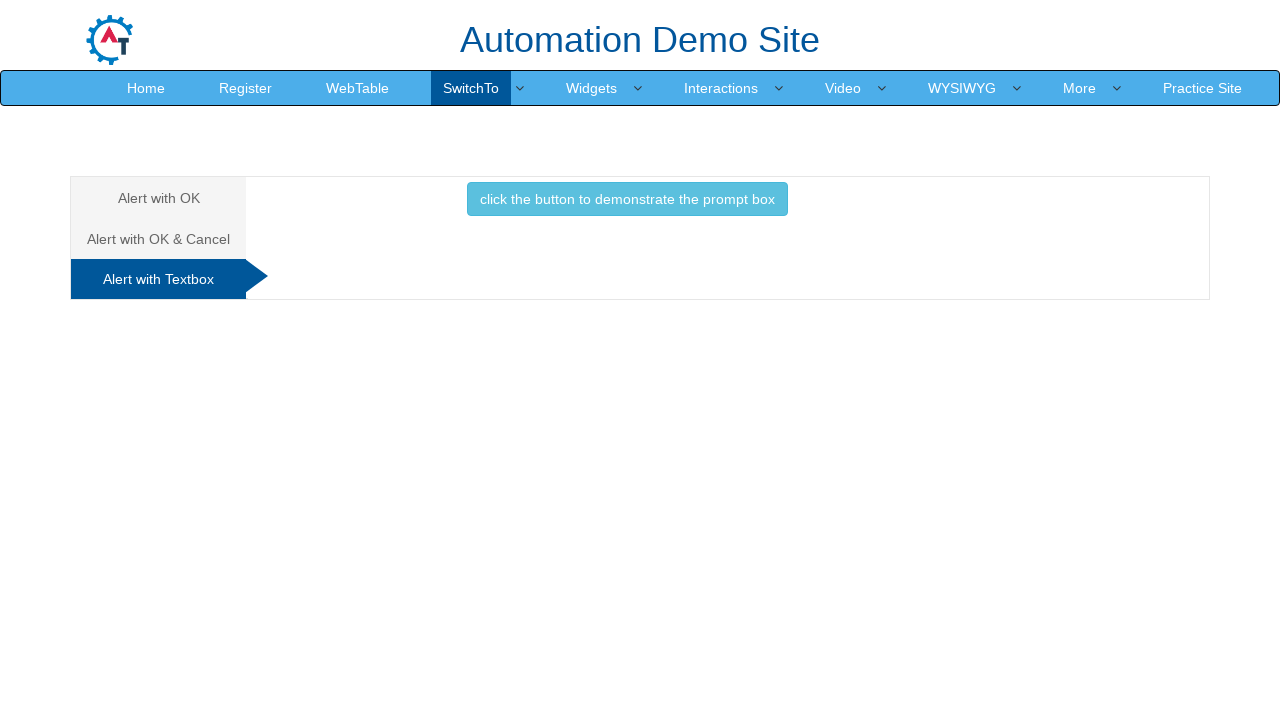

Clicked the button to trigger the prompt alert at (627, 199) on button.btn.btn-info
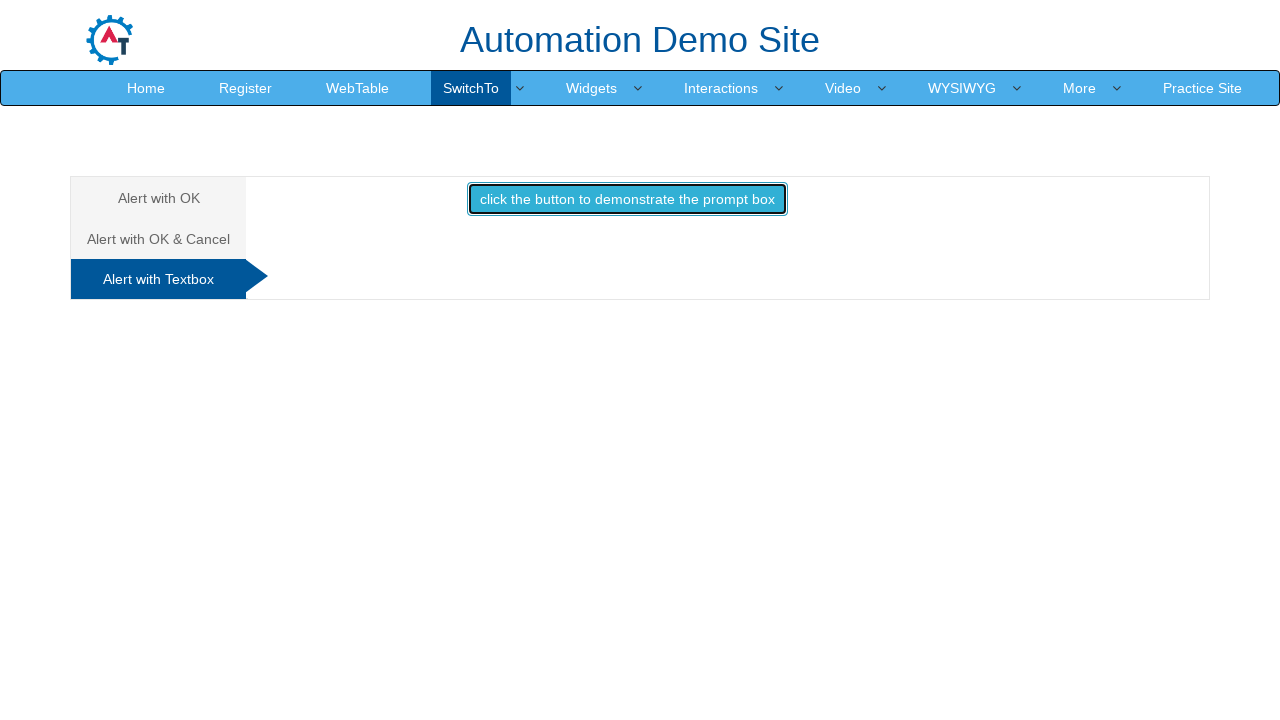

Set up dialog handler to accept prompt with text 'Rajesh Kumar'
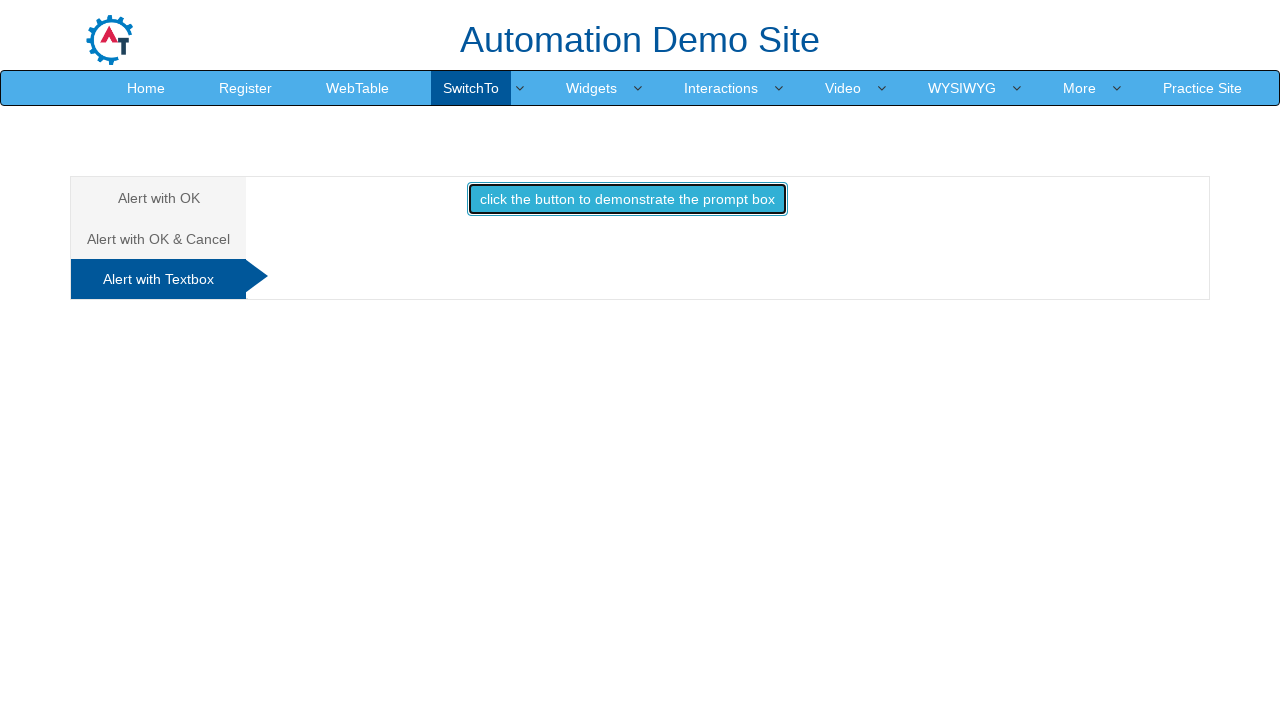

Waited 2 seconds for dialog to be processed
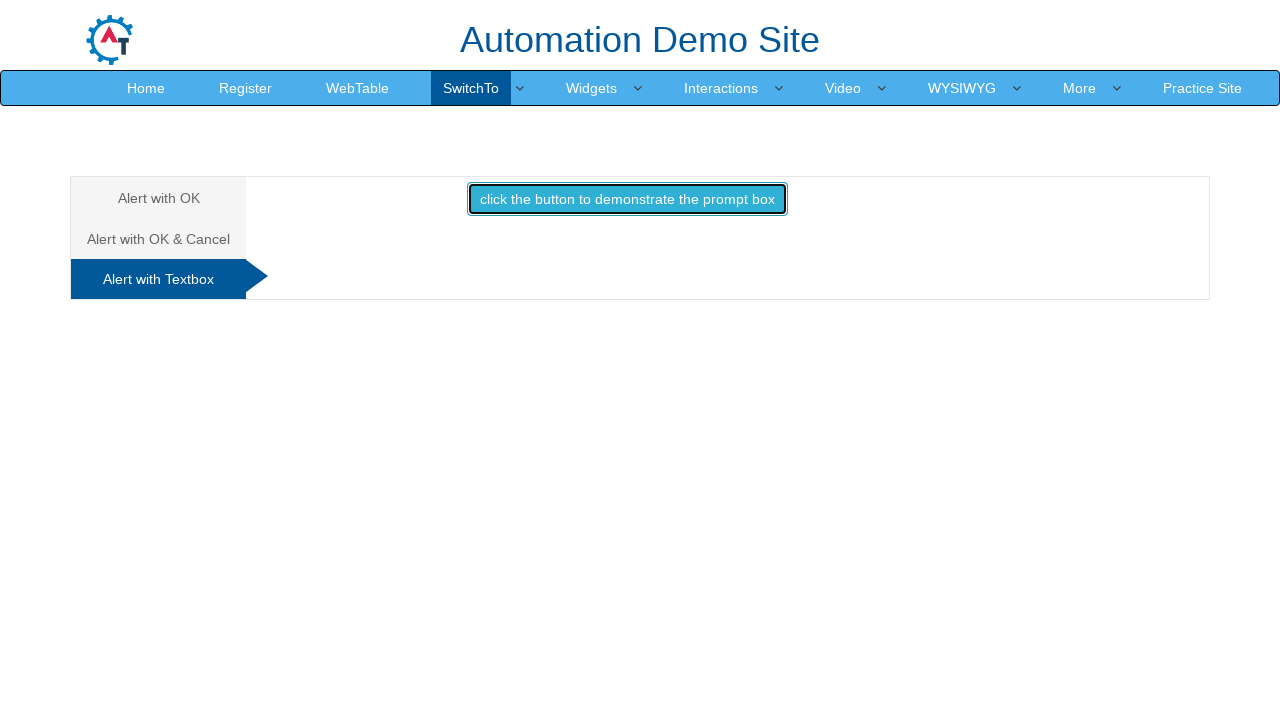

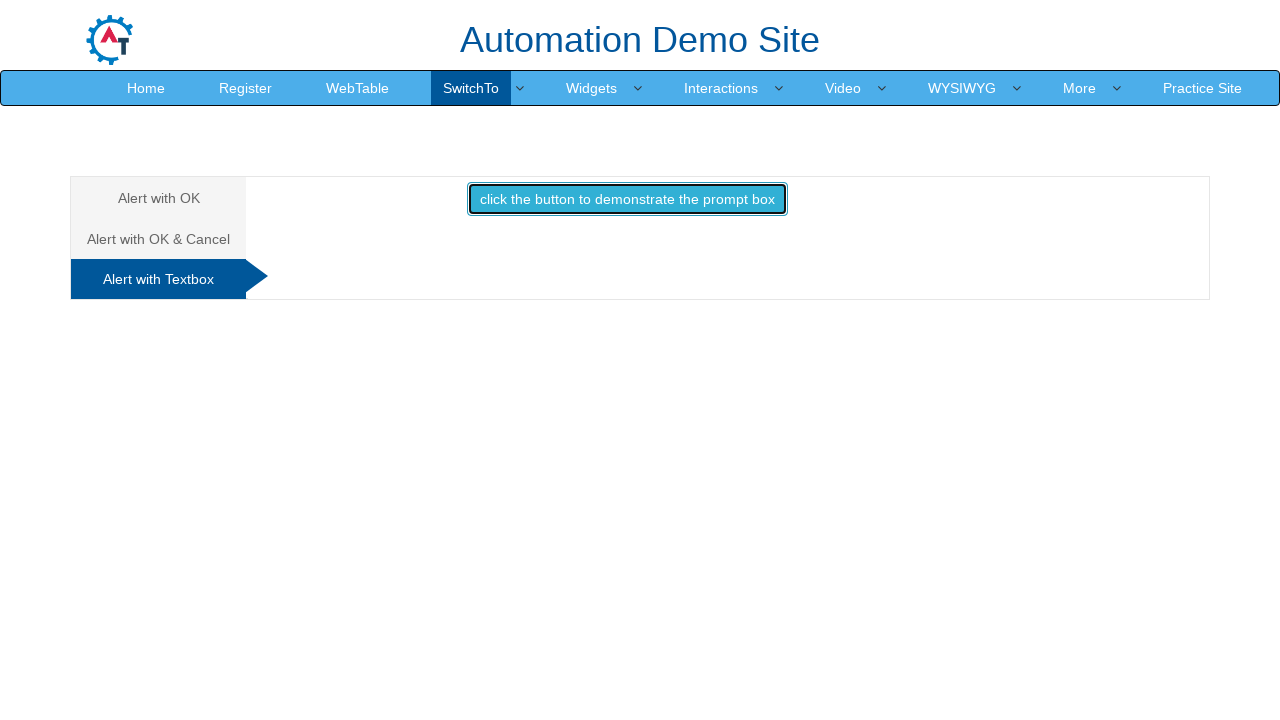